Demonstrates mouse events by drawing a square shape on a web-based paint canvas using mouse move, down, and up actions.

Starting URL: https://paint.js.org/

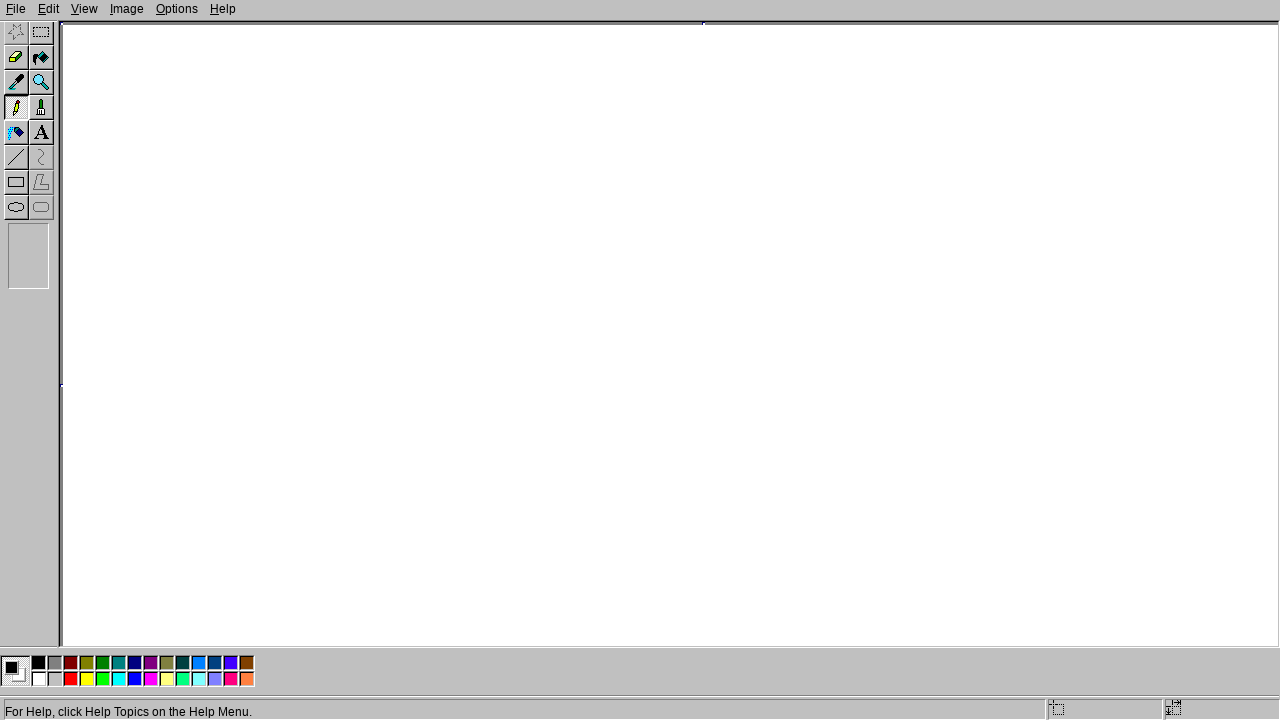

Moved mouse to starting position (200, 200) at (200, 200)
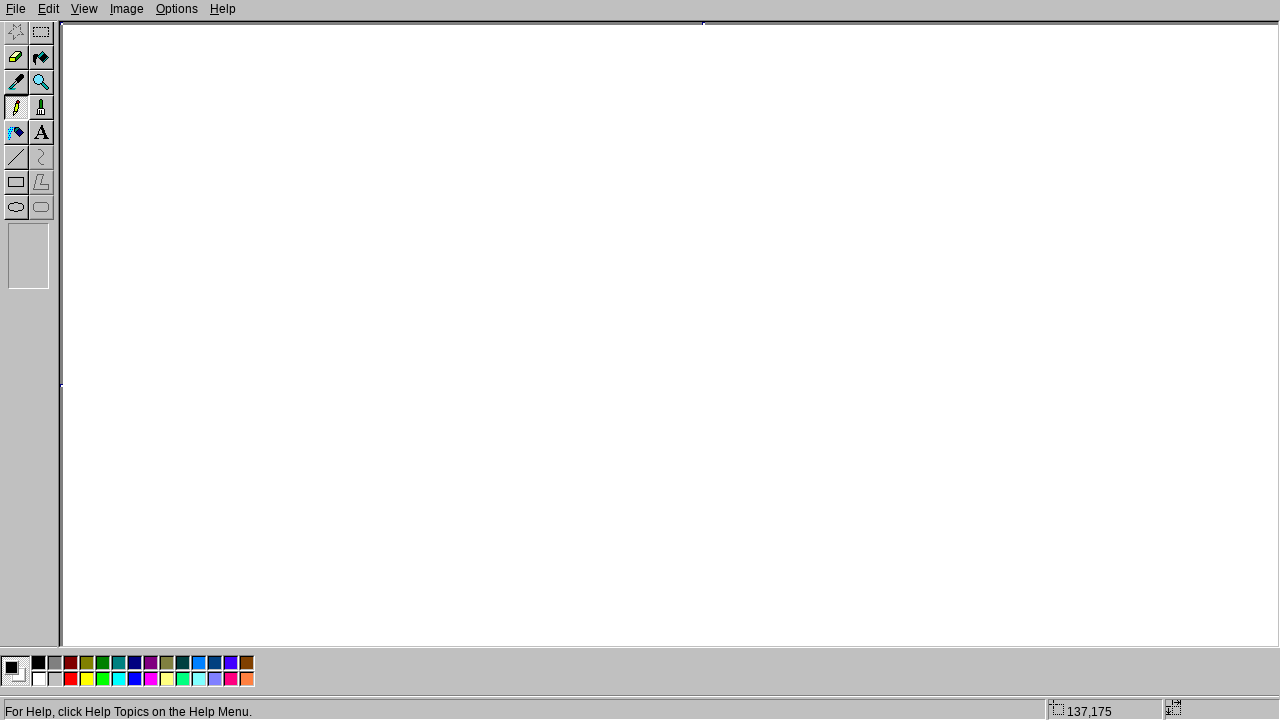

Pressed mouse button down to start drawing at (200, 200)
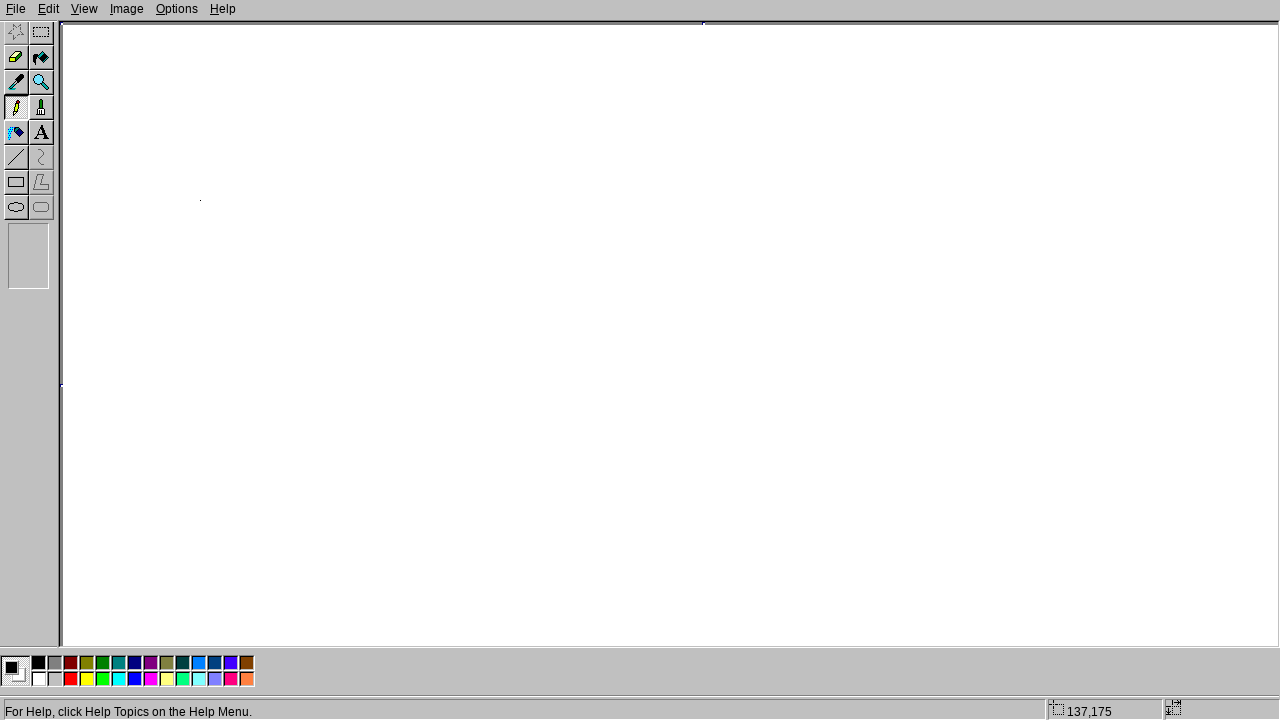

Moved mouse to top right corner (400, 200) at (400, 200)
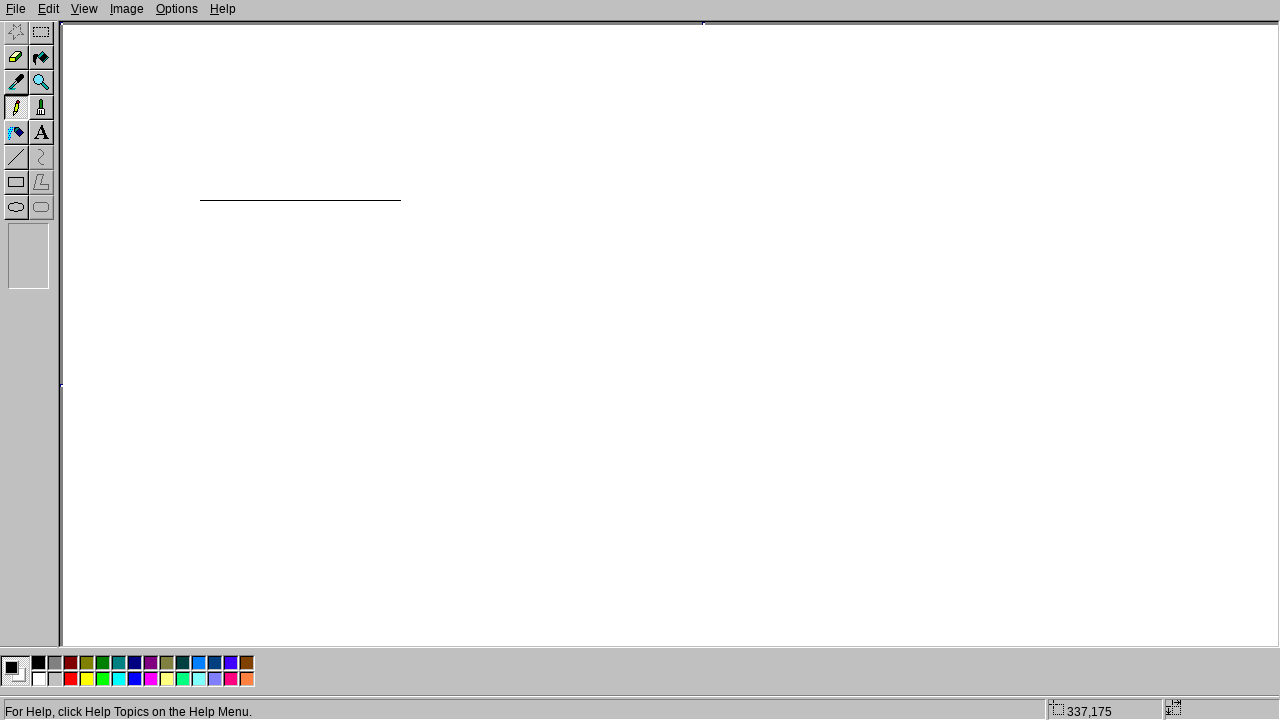

Moved mouse to bottom right corner (400, 400) at (400, 400)
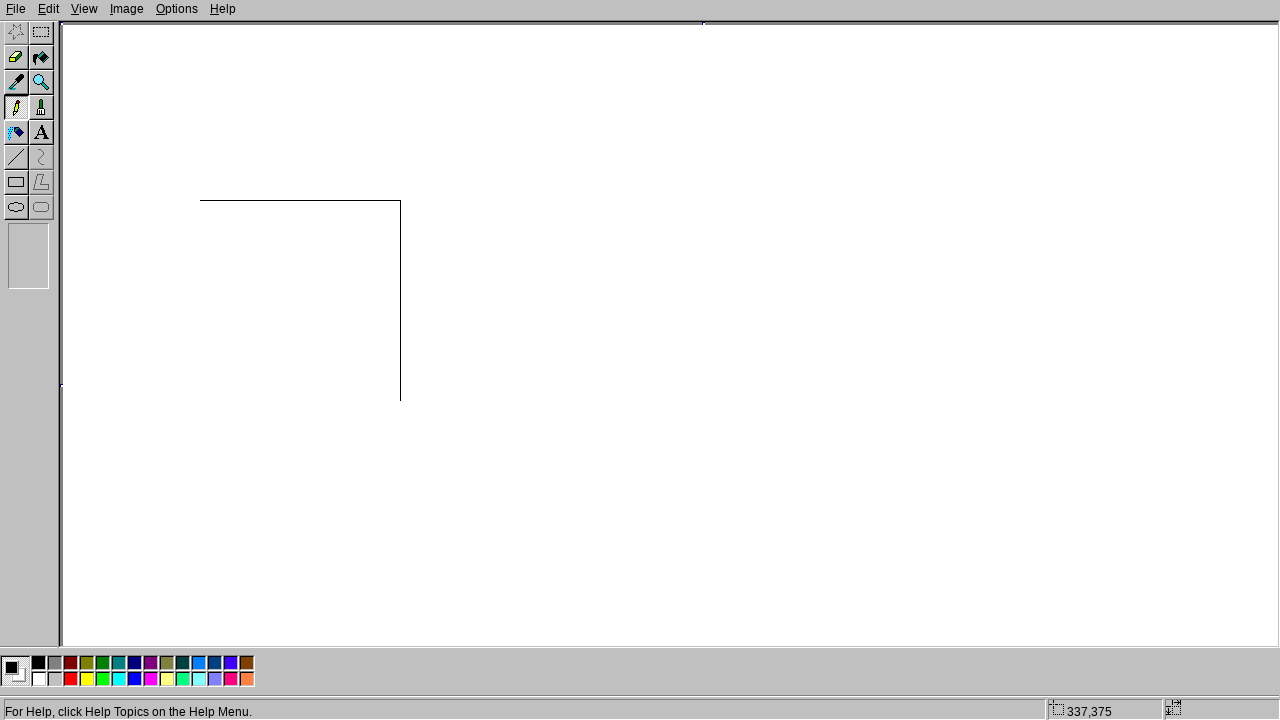

Moved mouse to bottom left corner (200, 400) at (200, 400)
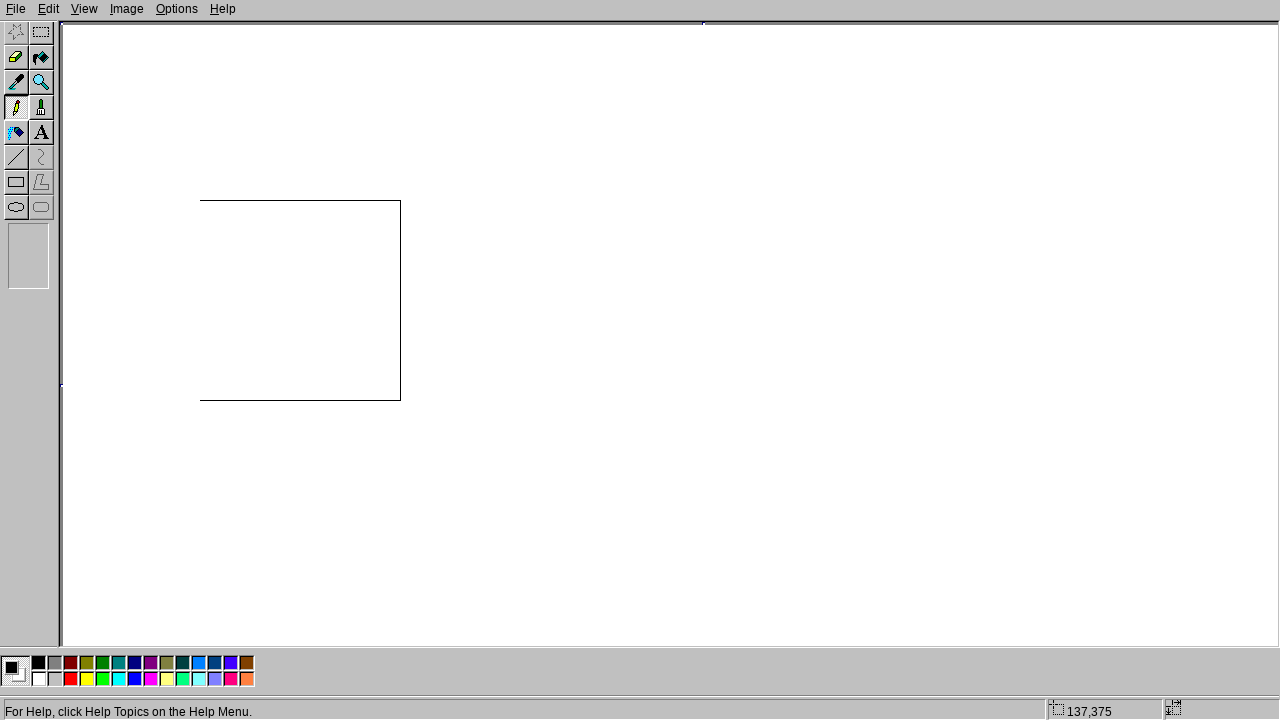

Moved mouse back to starting position (200, 200) at (200, 200)
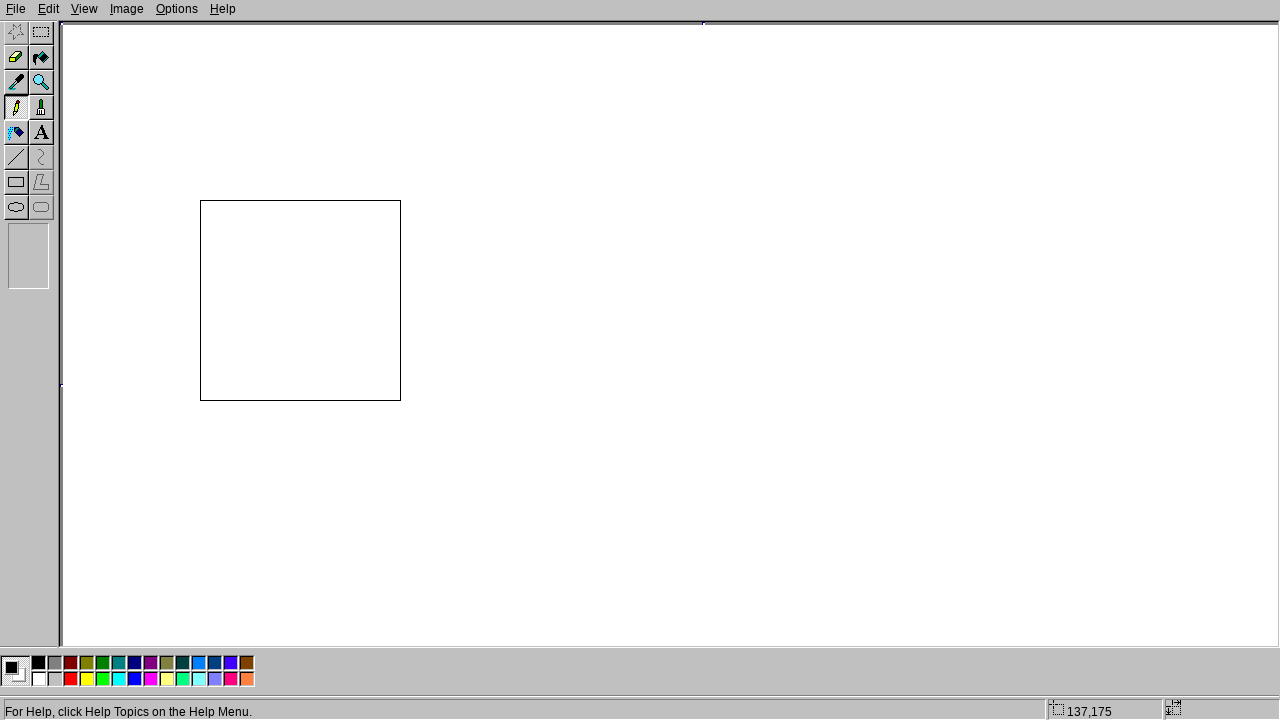

Released mouse button to complete square drawing at (200, 200)
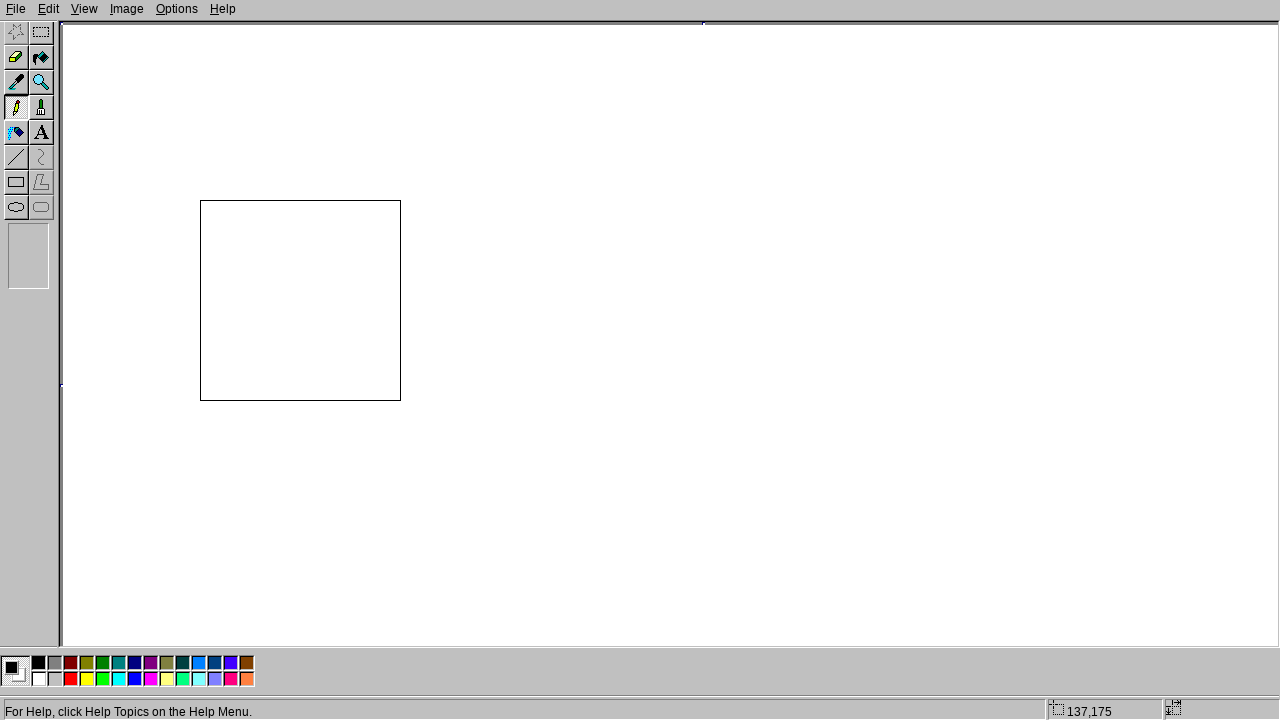

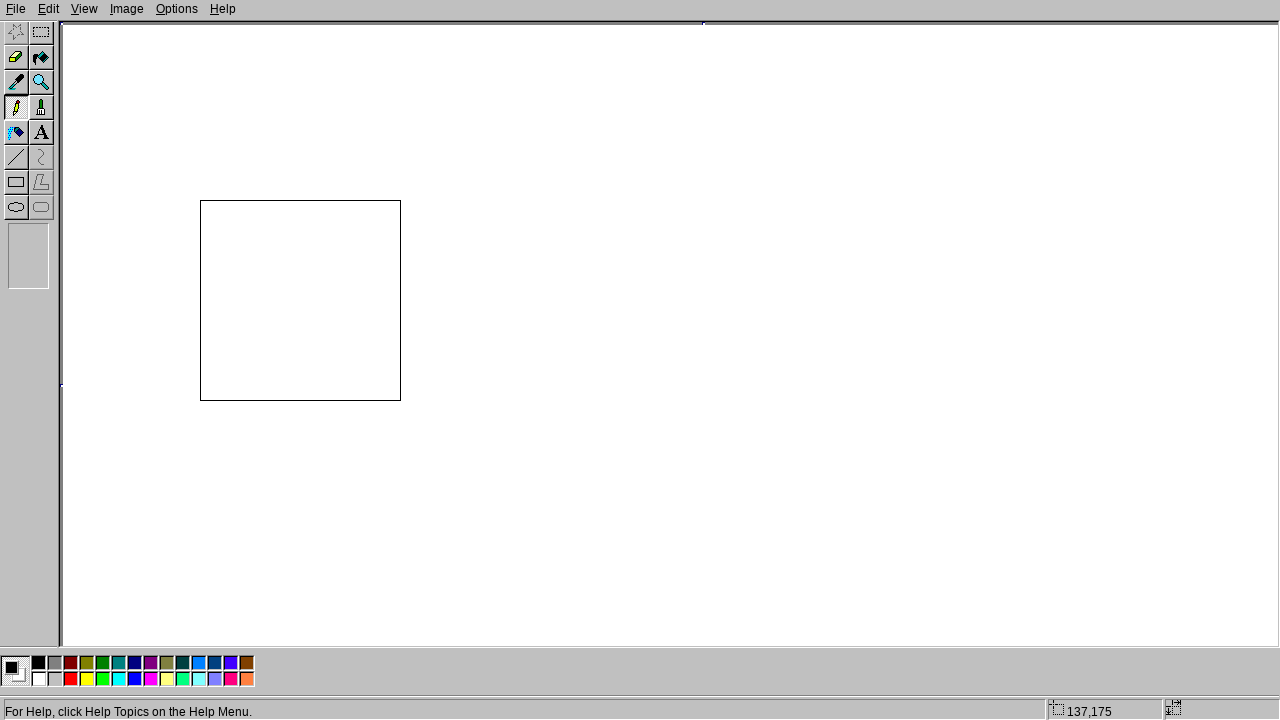